Tests browser window handling by clicking a link that opens a new window, switching to the new window to verify its content, then switching back to the original window to verify it still works correctly.

Starting URL: https://the-internet.herokuapp.com/windows

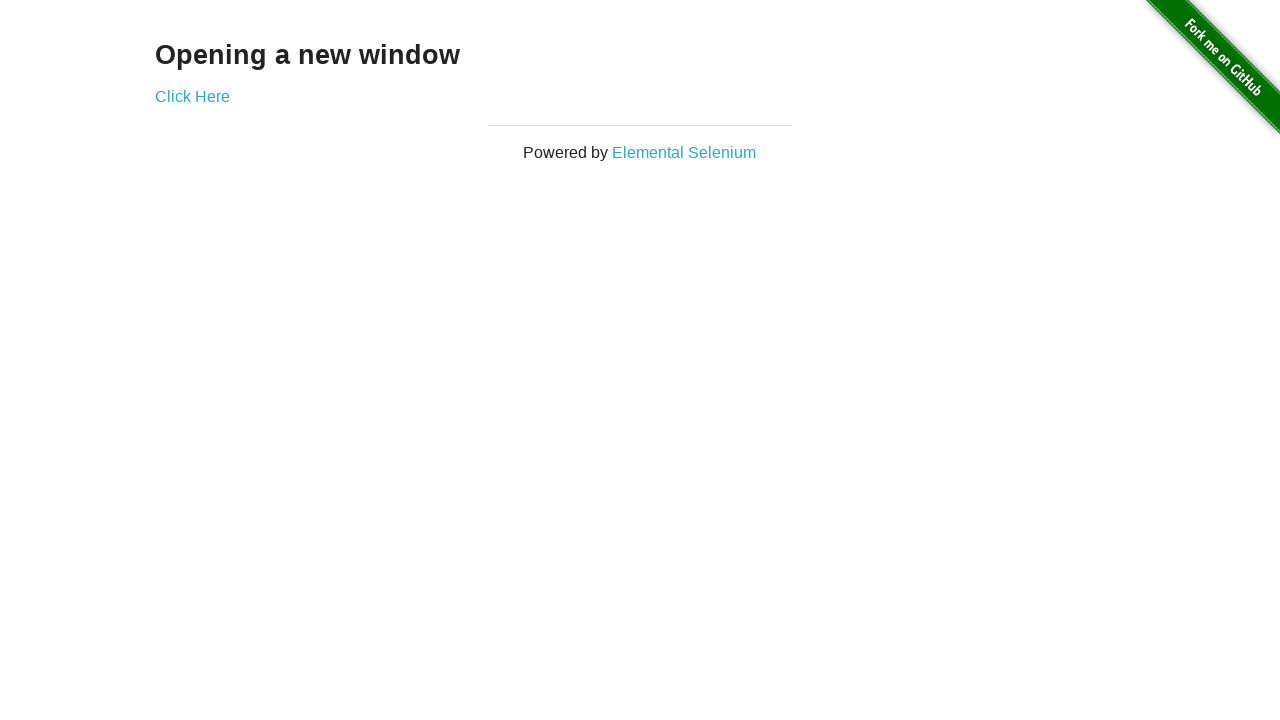

Located h3 heading element on the page
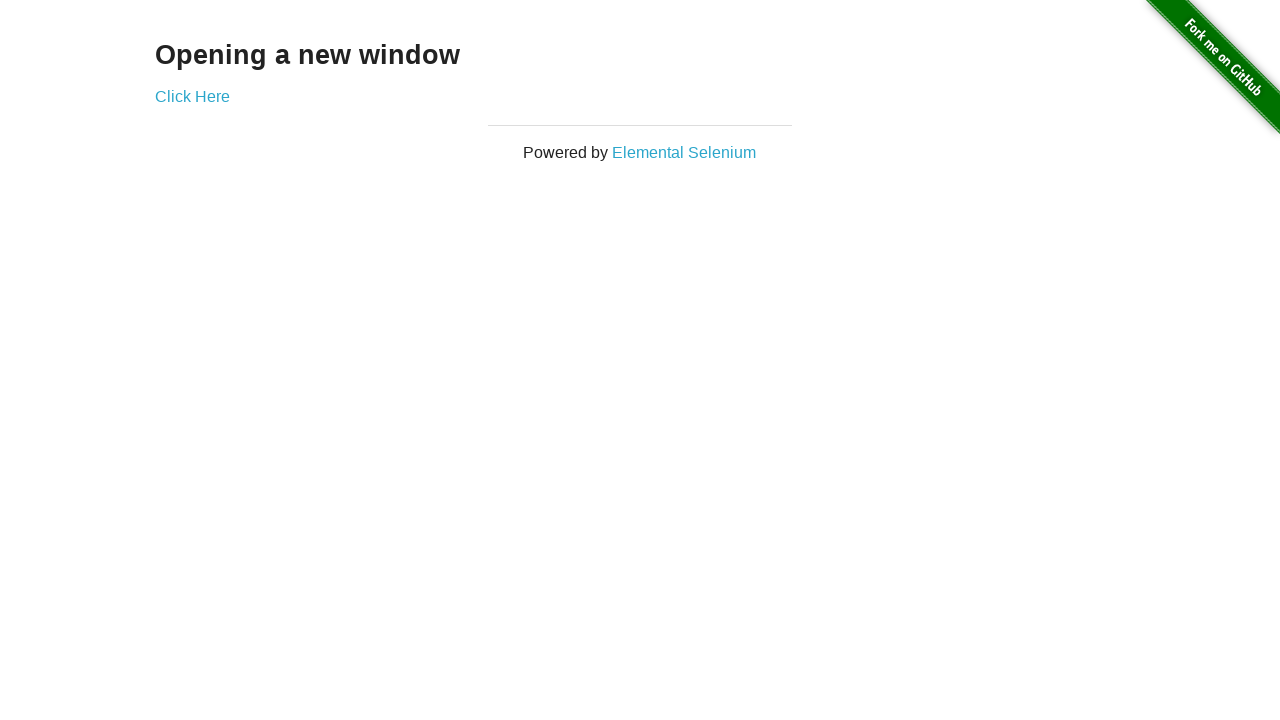

Verified heading text is 'Opening a new window'
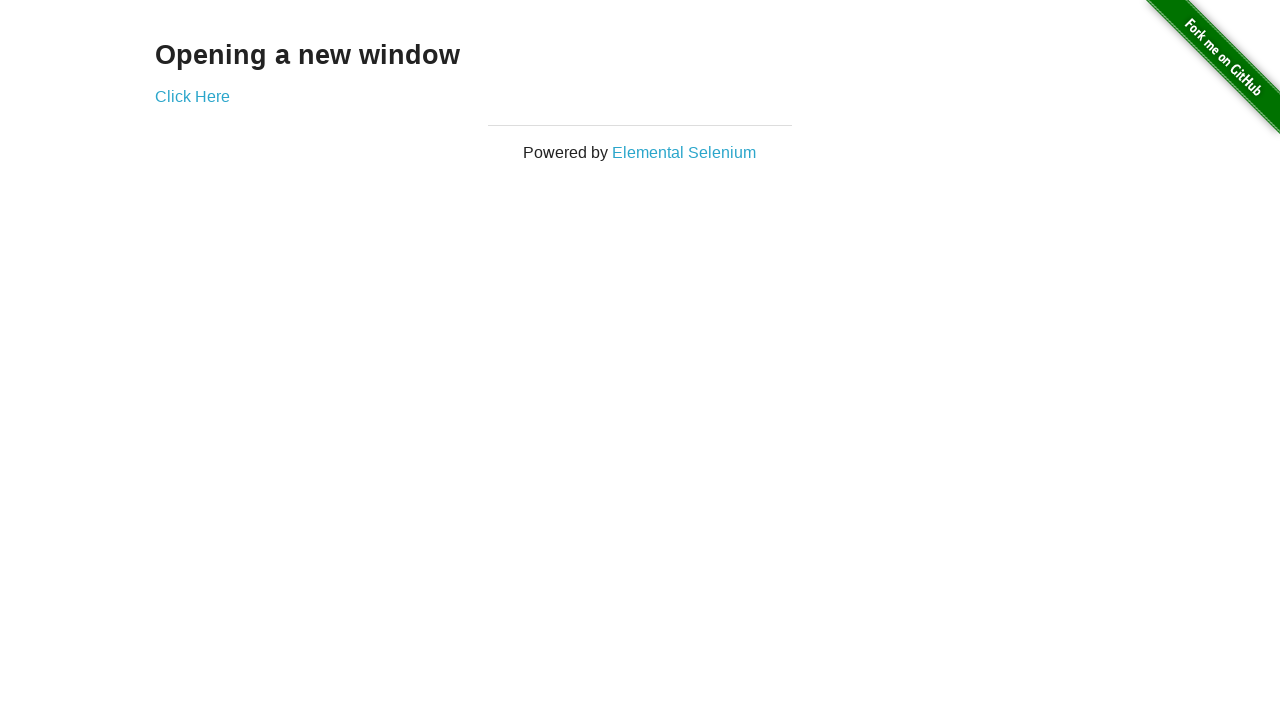

Verified page title is 'The Internet'
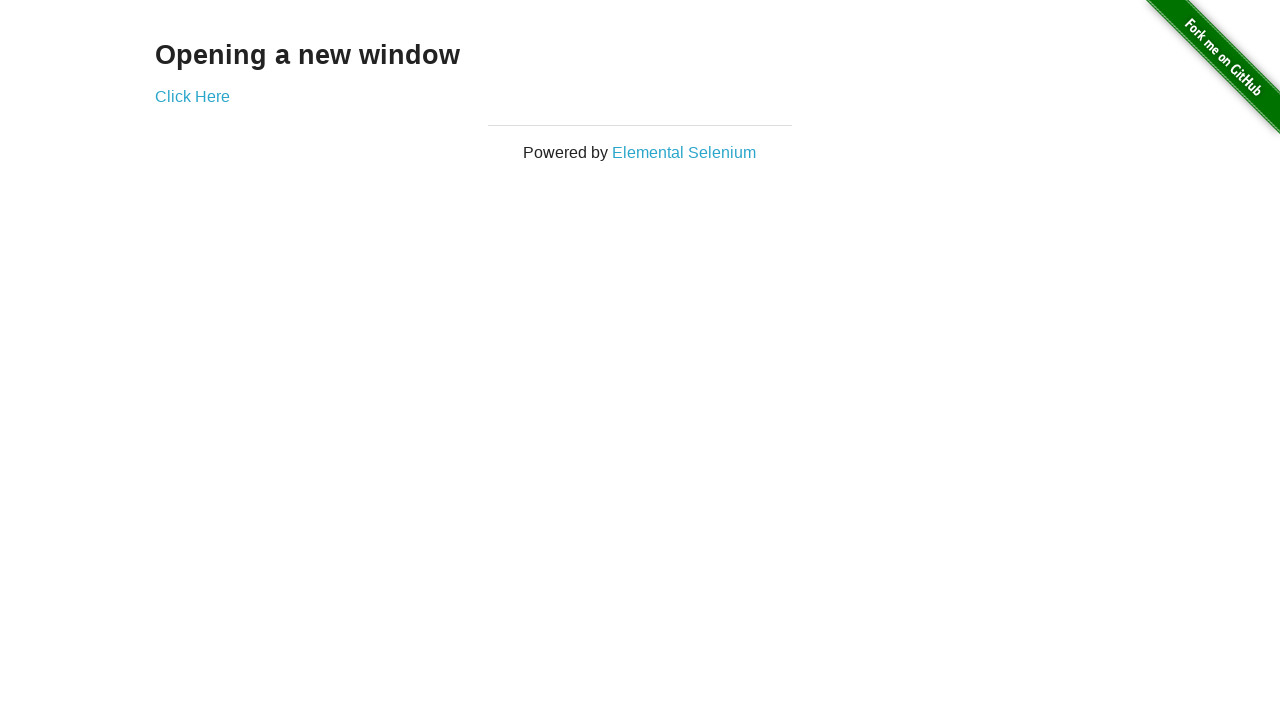

Clicked 'Click Here' link and new window opened at (192, 96) on a:text('Click Here')
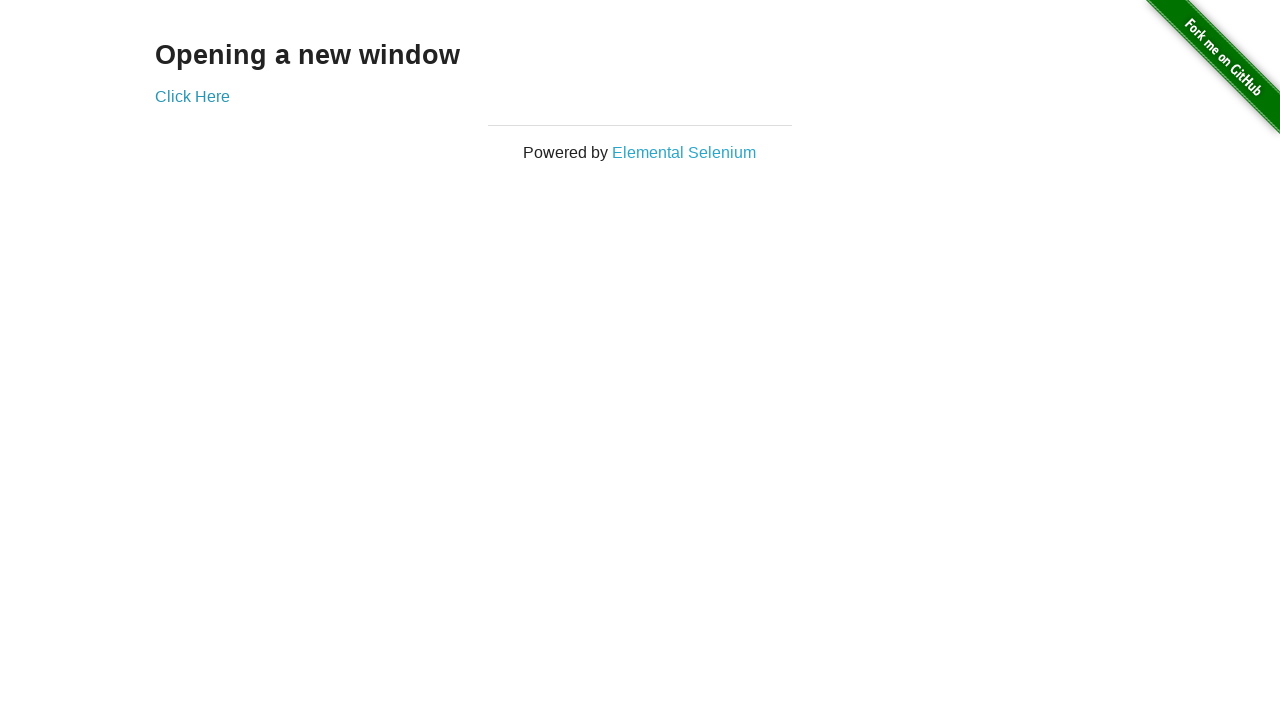

Captured new window popup
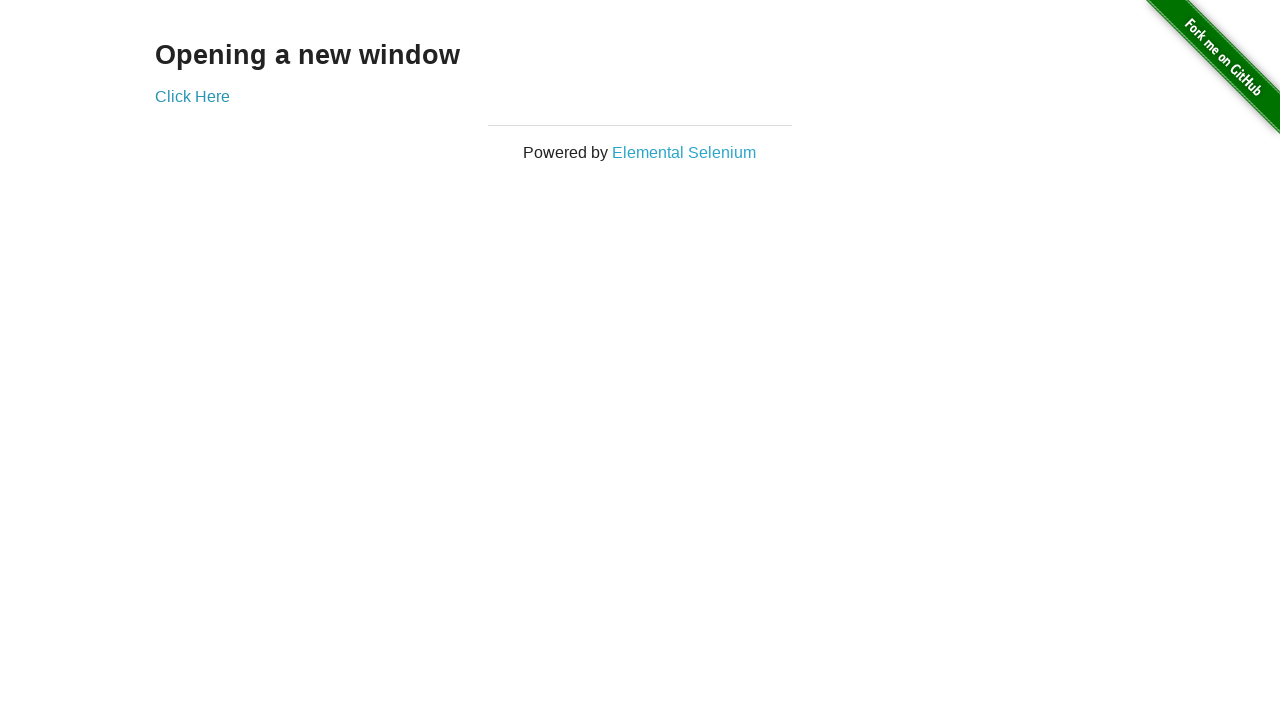

Verified new window title is 'New Window'
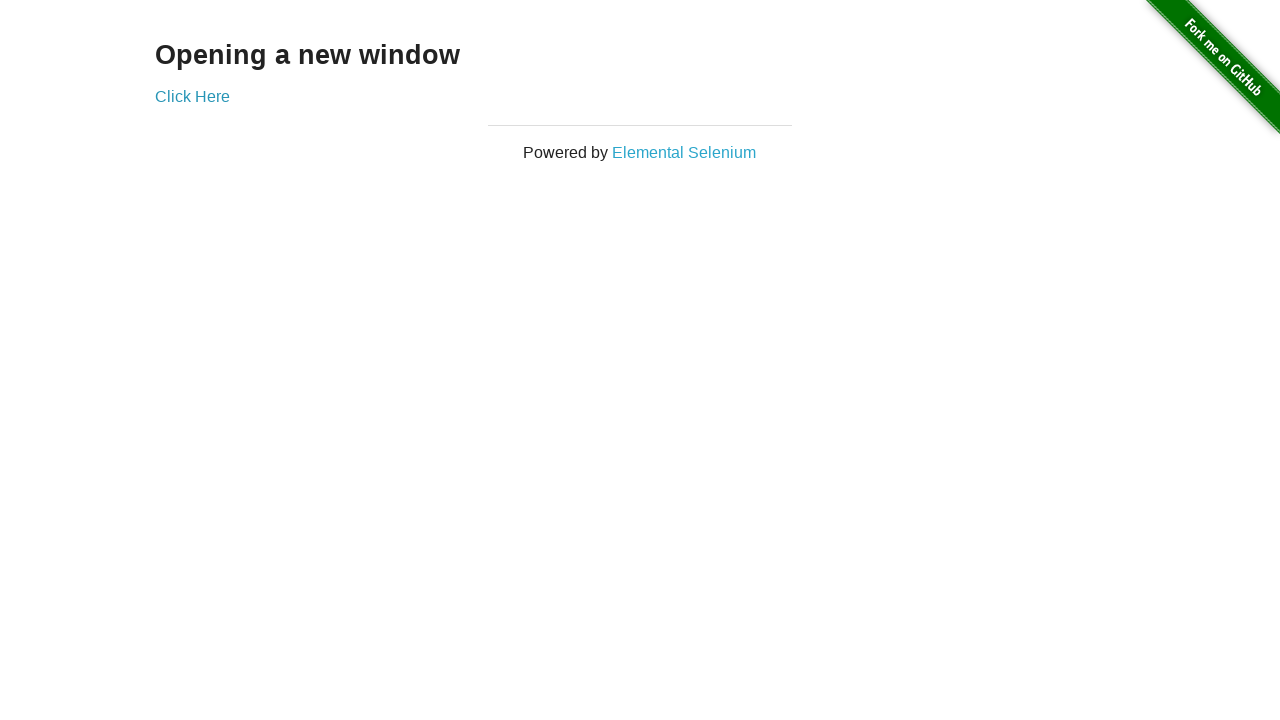

Located h3 heading element on new window
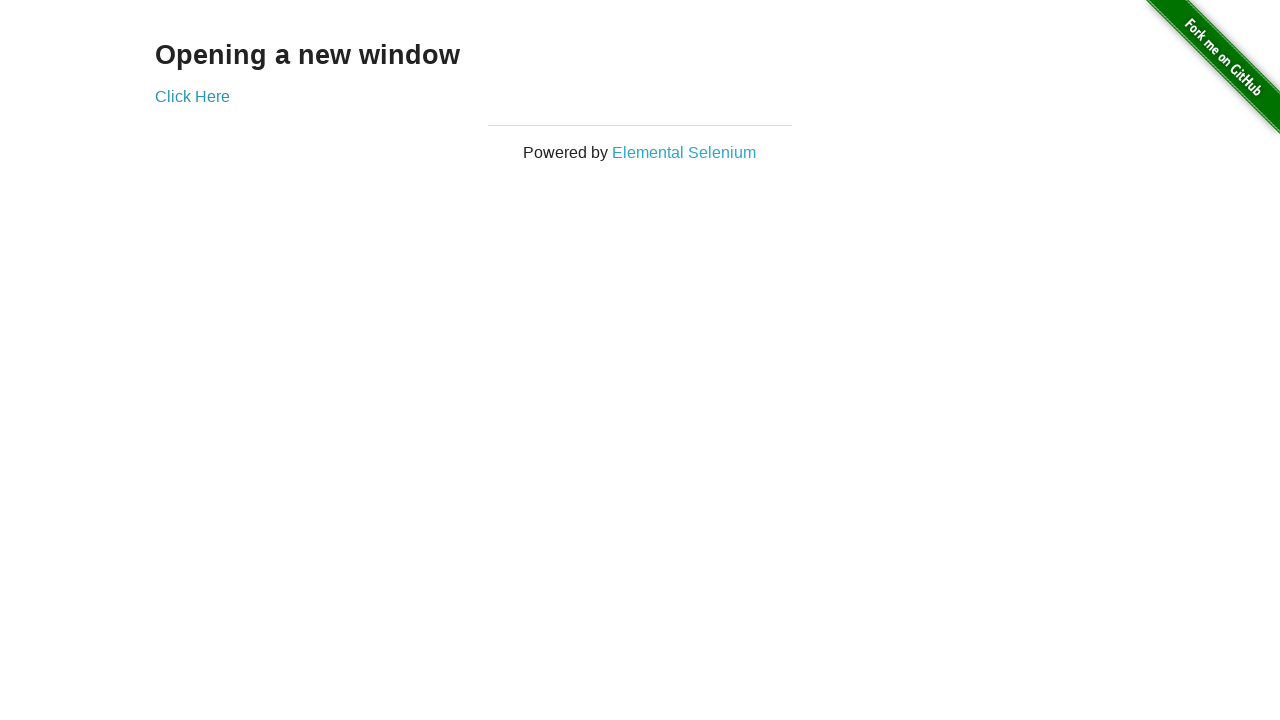

Verified new window heading text is 'New Window'
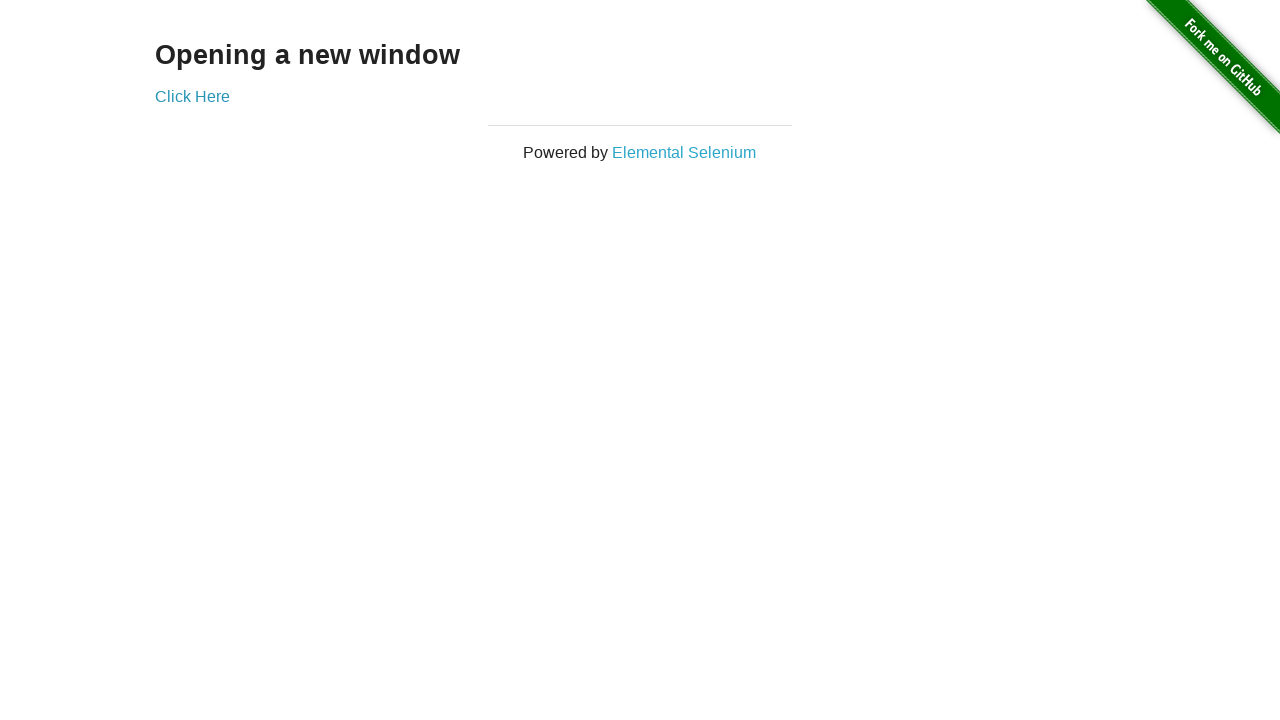

Switched back to original window
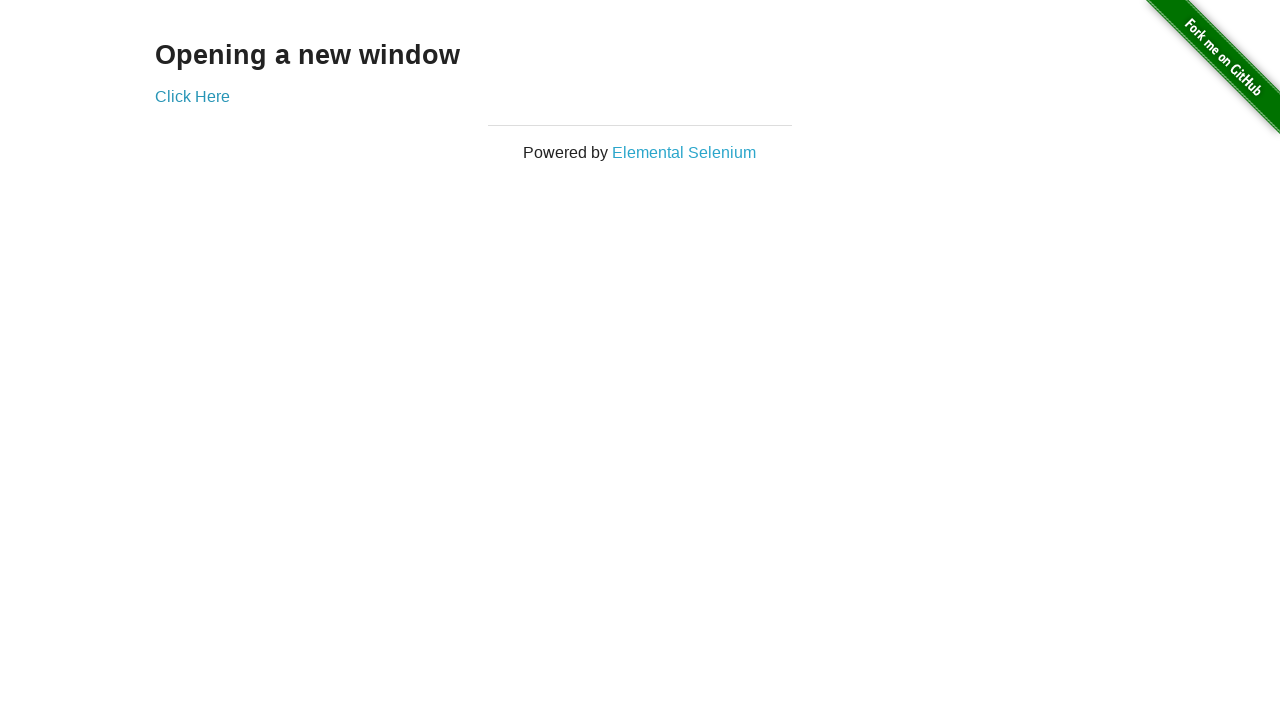

Verified original window title is still 'The Internet'
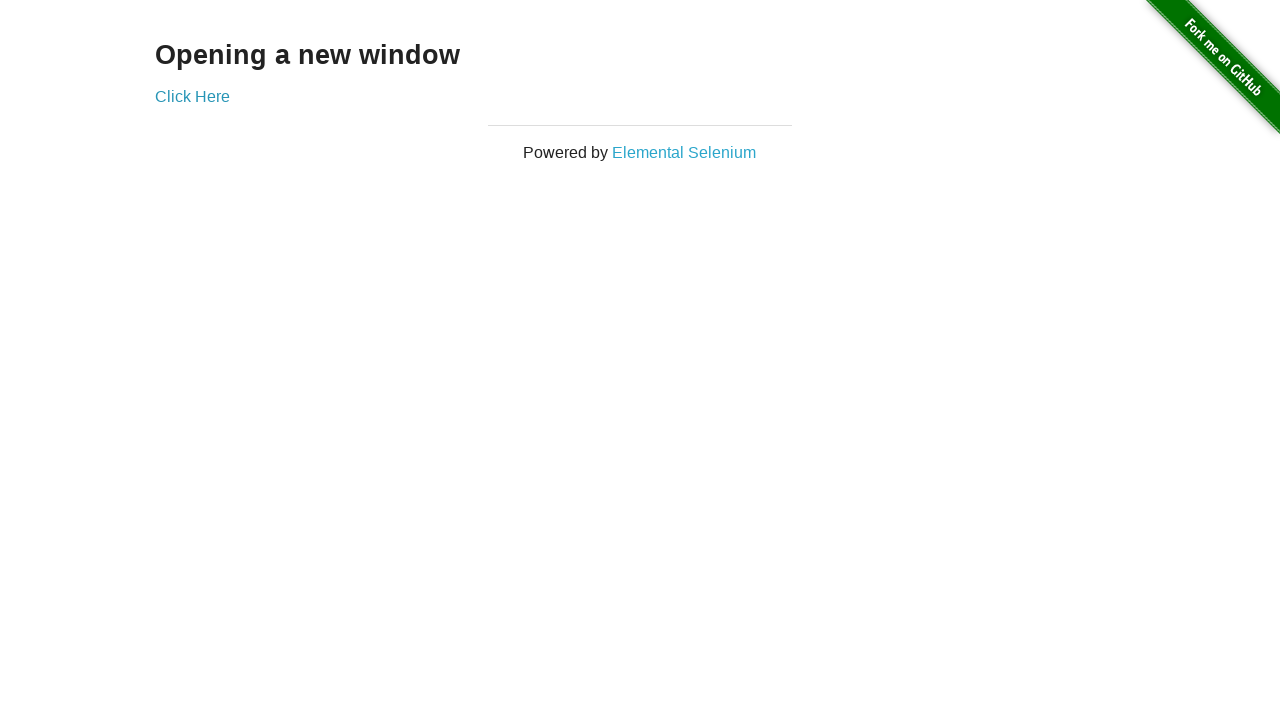

Closed the new window
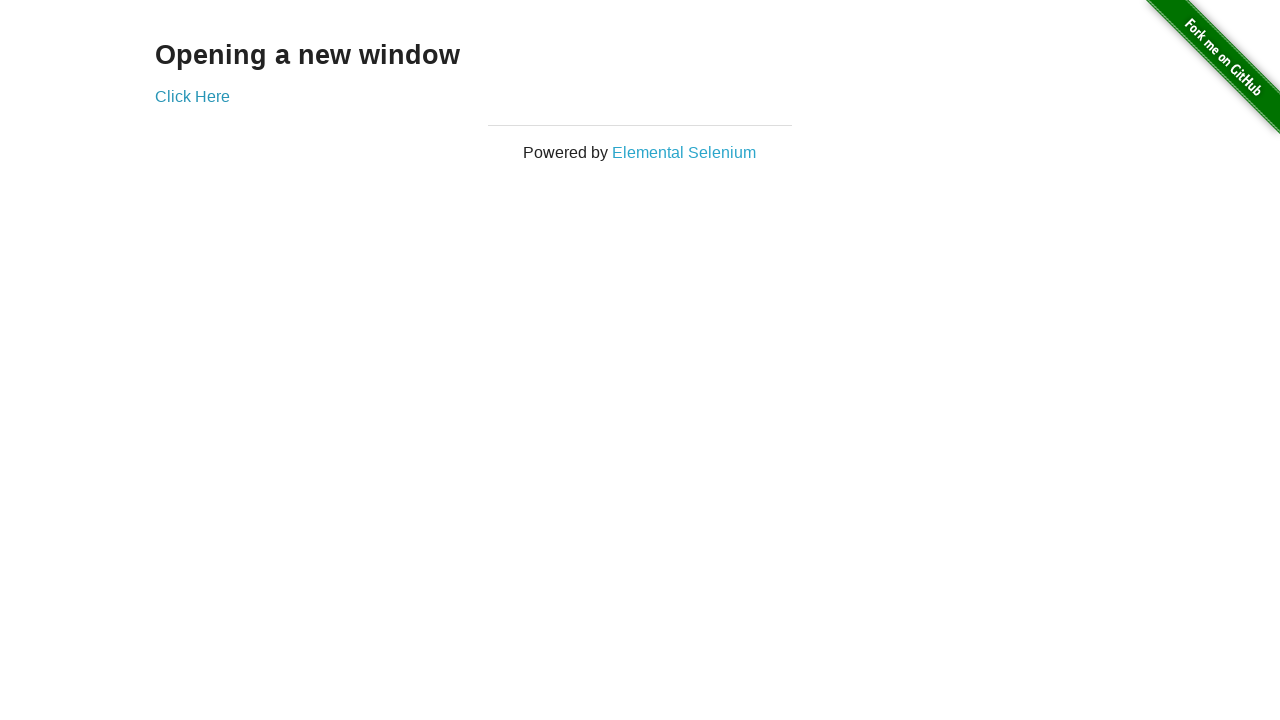

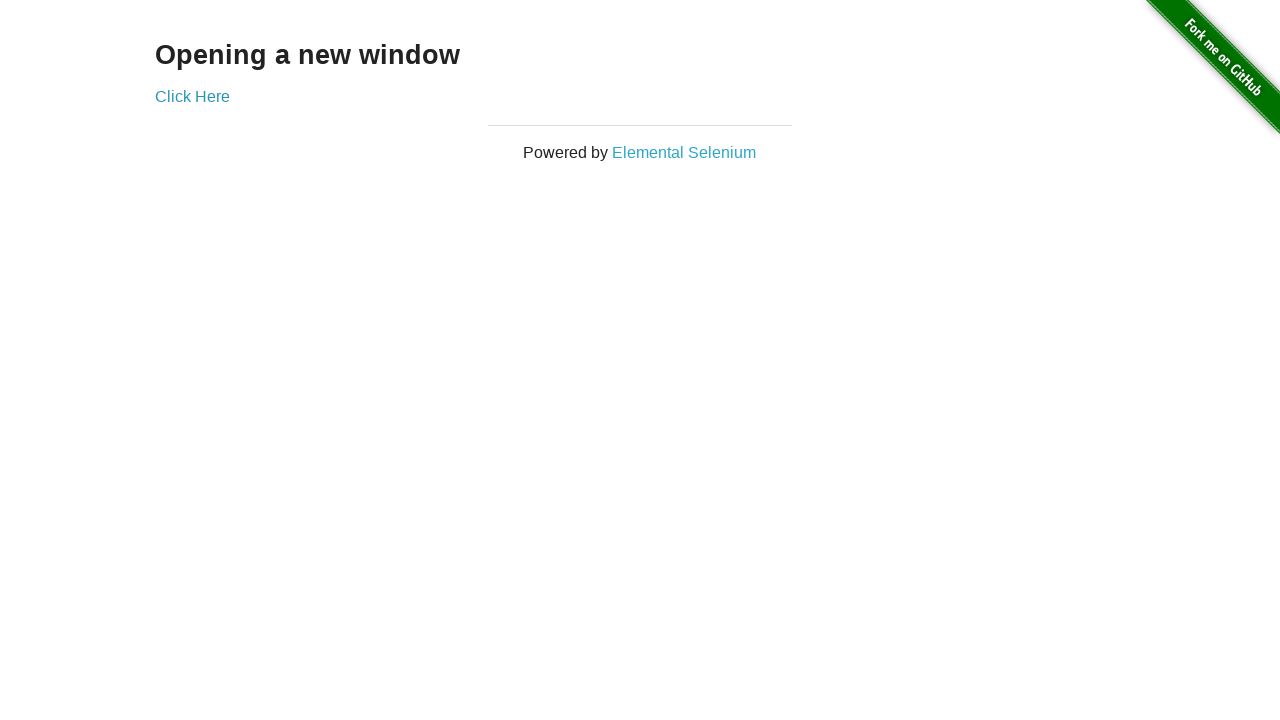